Tests handling of a JavaScript prompt alert by clicking a button to trigger the prompt, entering text, and accepting it

Starting URL: https://demoqa.com/alerts

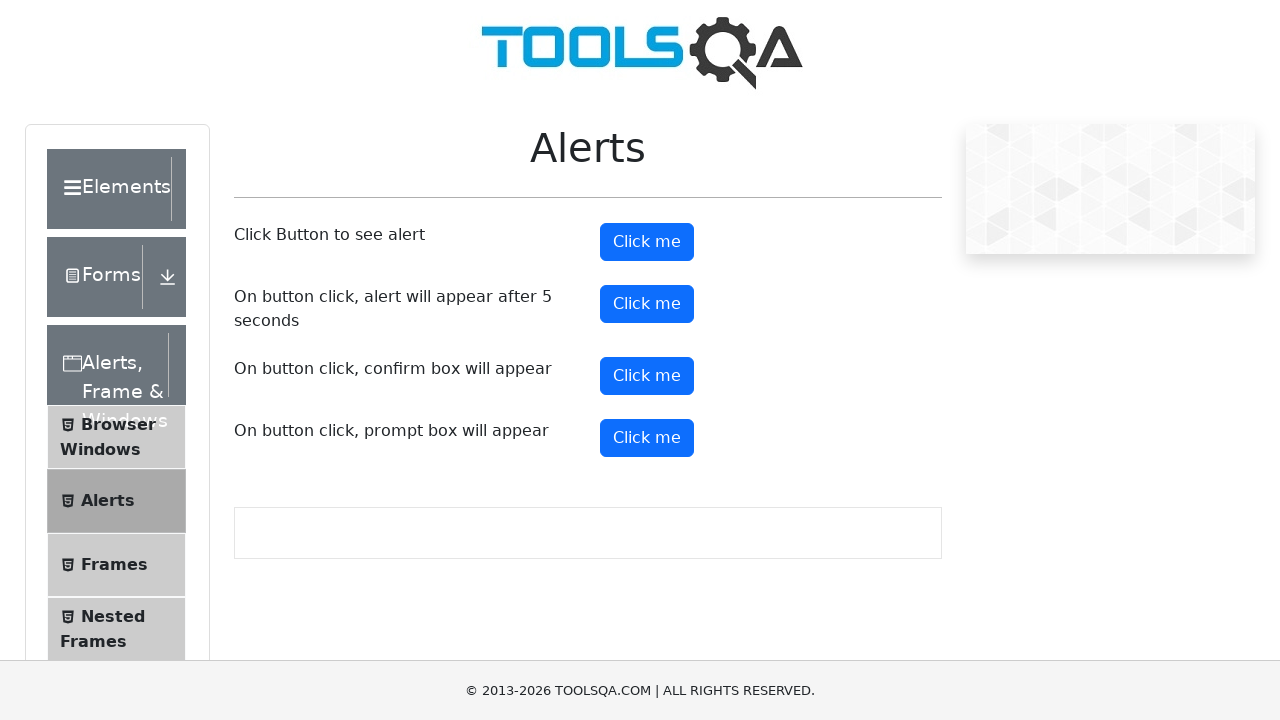

Scrolled to the prompt button
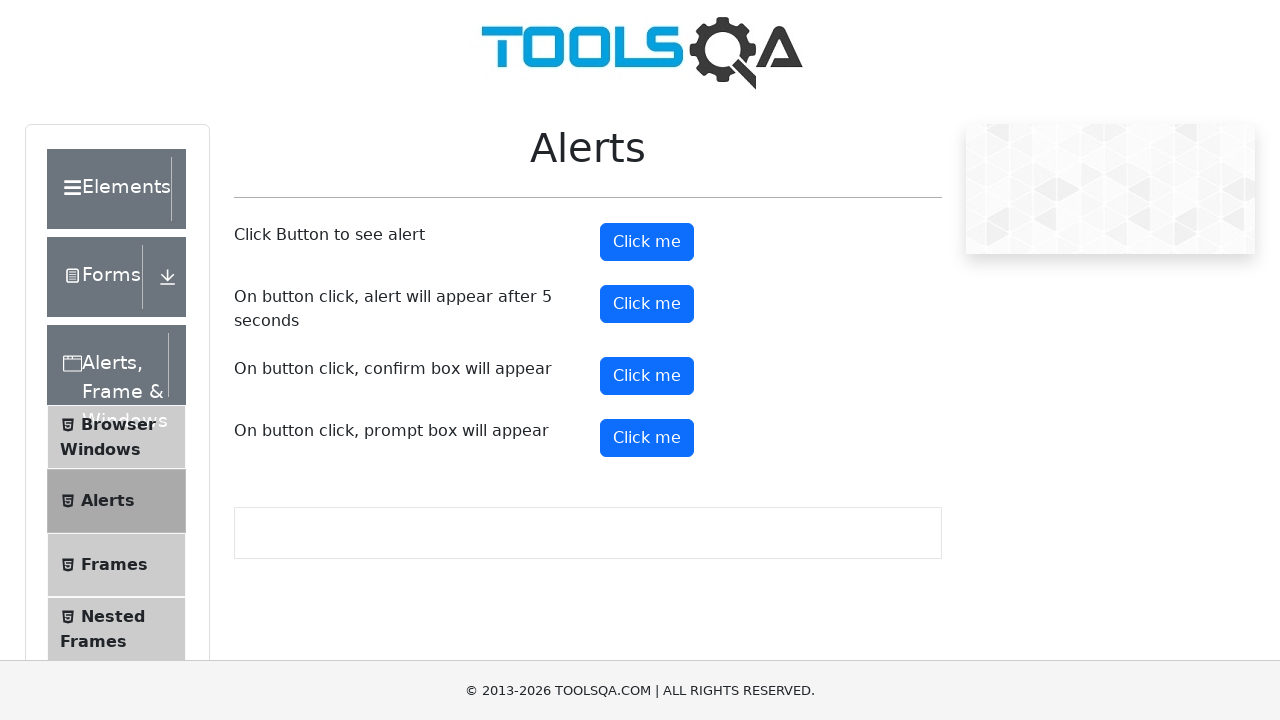

Clicked the prompt button to trigger the alert at (647, 438) on #promtButton
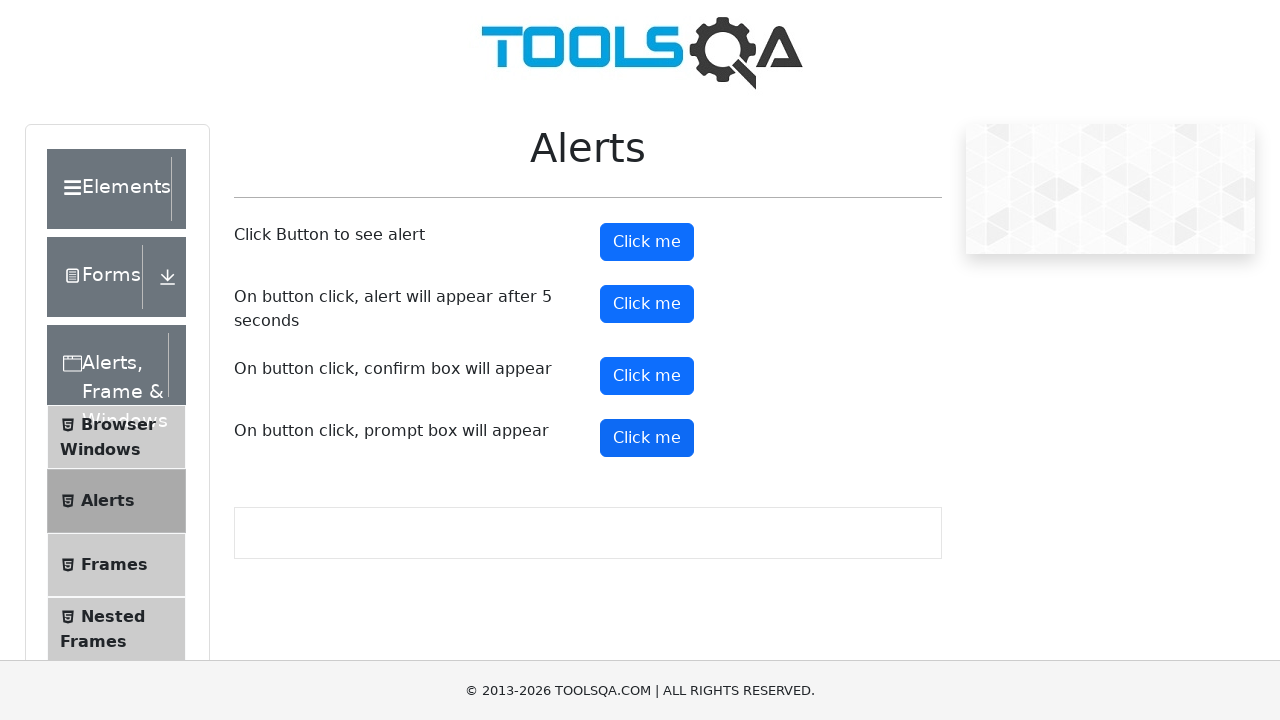

Set up dialog handler to accept prompt with text 'Marcus'
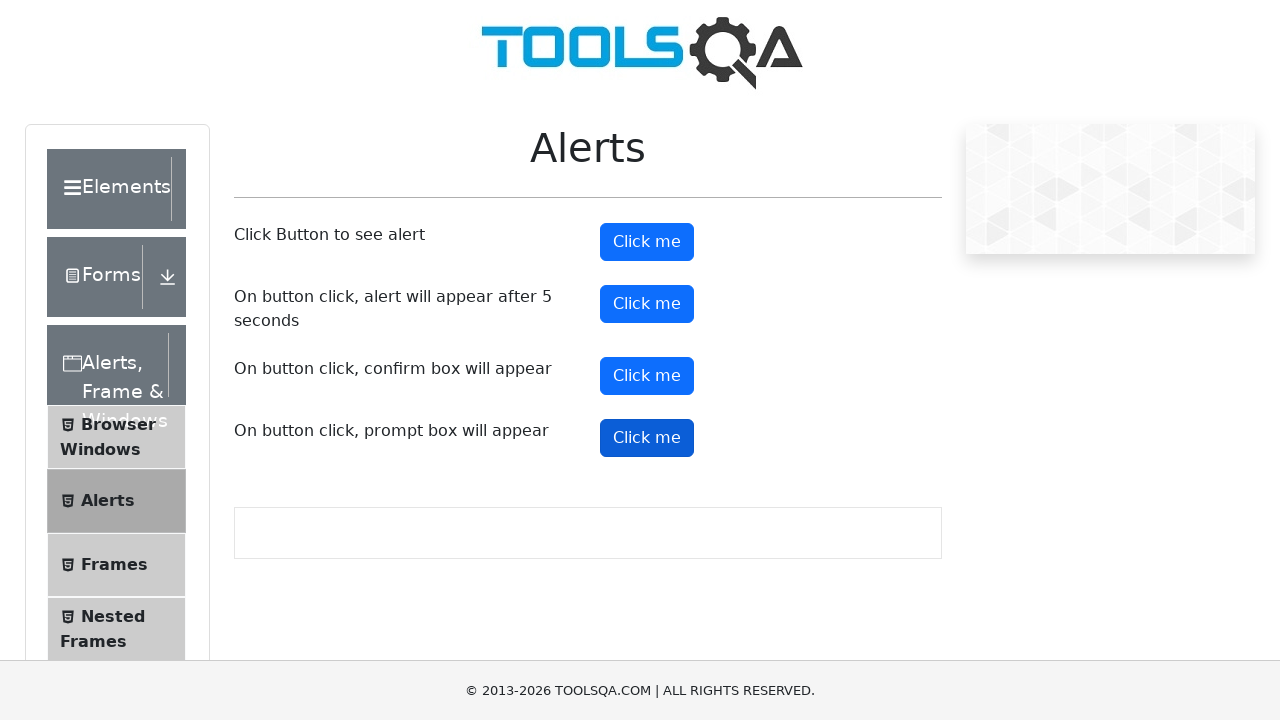

Clicked the prompt button again to trigger the dialog with handler in place at (647, 438) on #promtButton
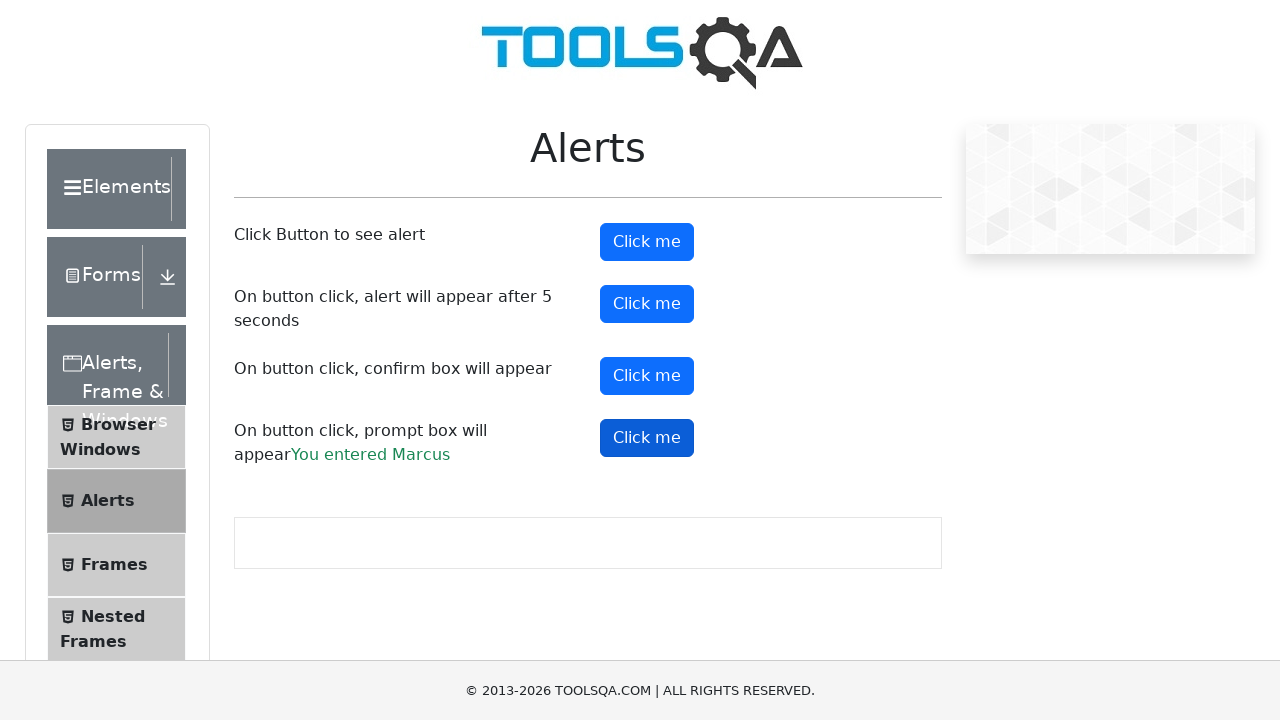

Waited for the prompt result confirmation to appear
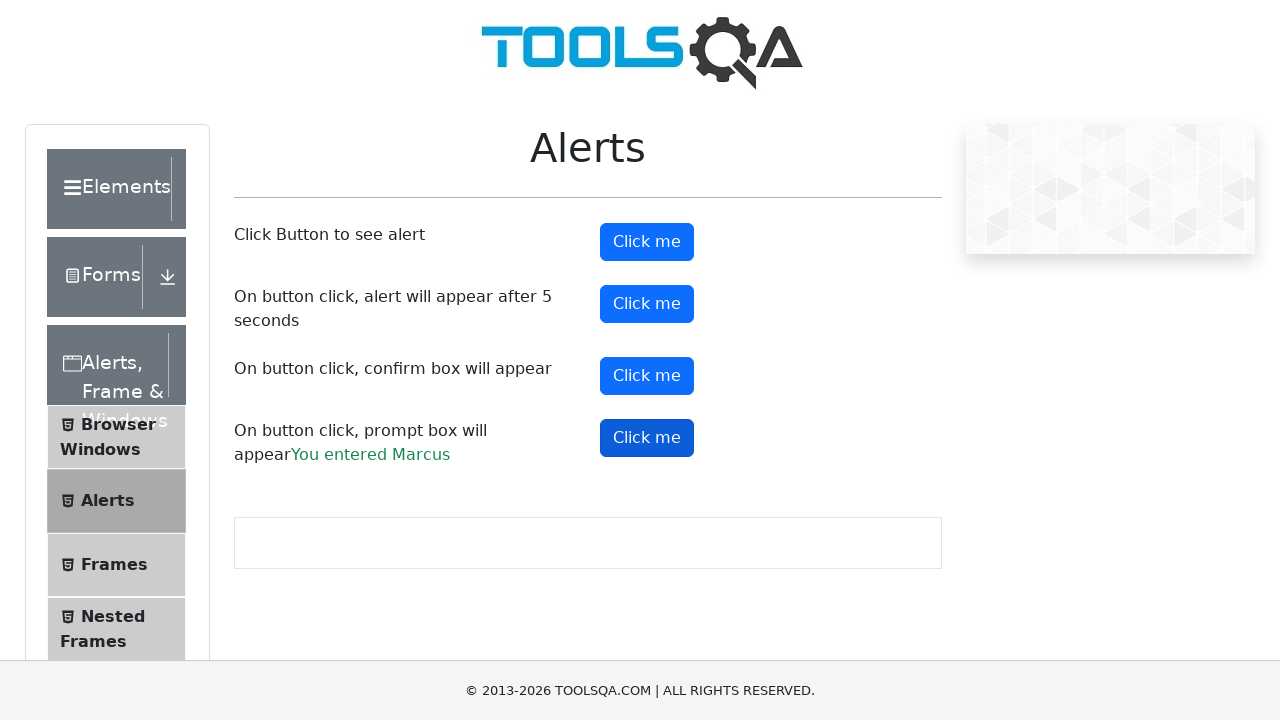

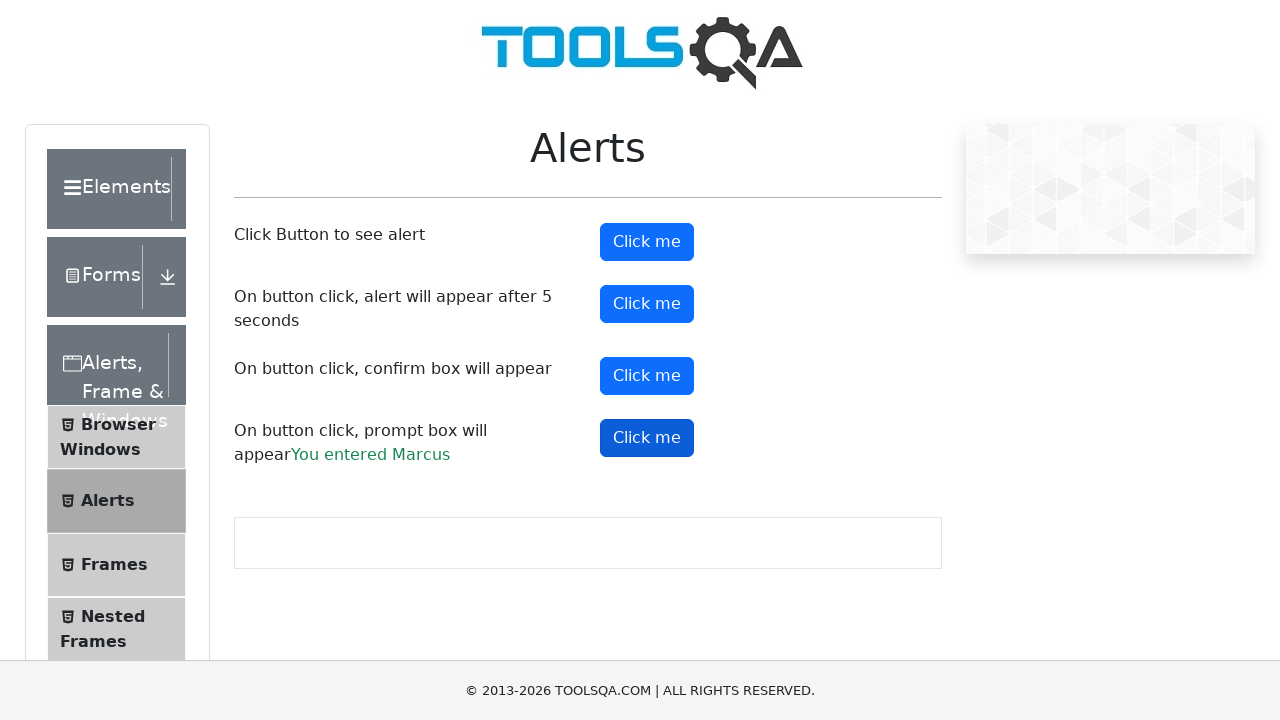